Tests drag and drop functionality by dragging element from column A to column B on The Internet demo site

Starting URL: https://the-internet.herokuapp.com/drag_and_drop

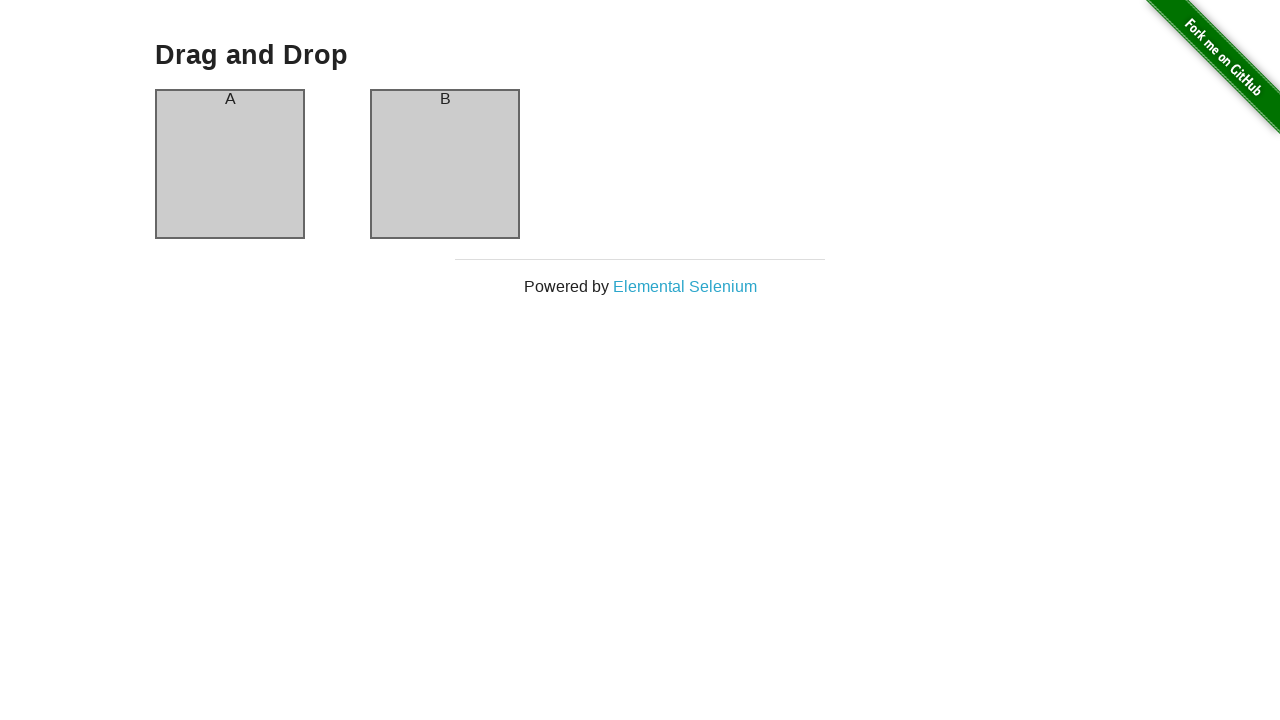

Waited for column A element to be visible
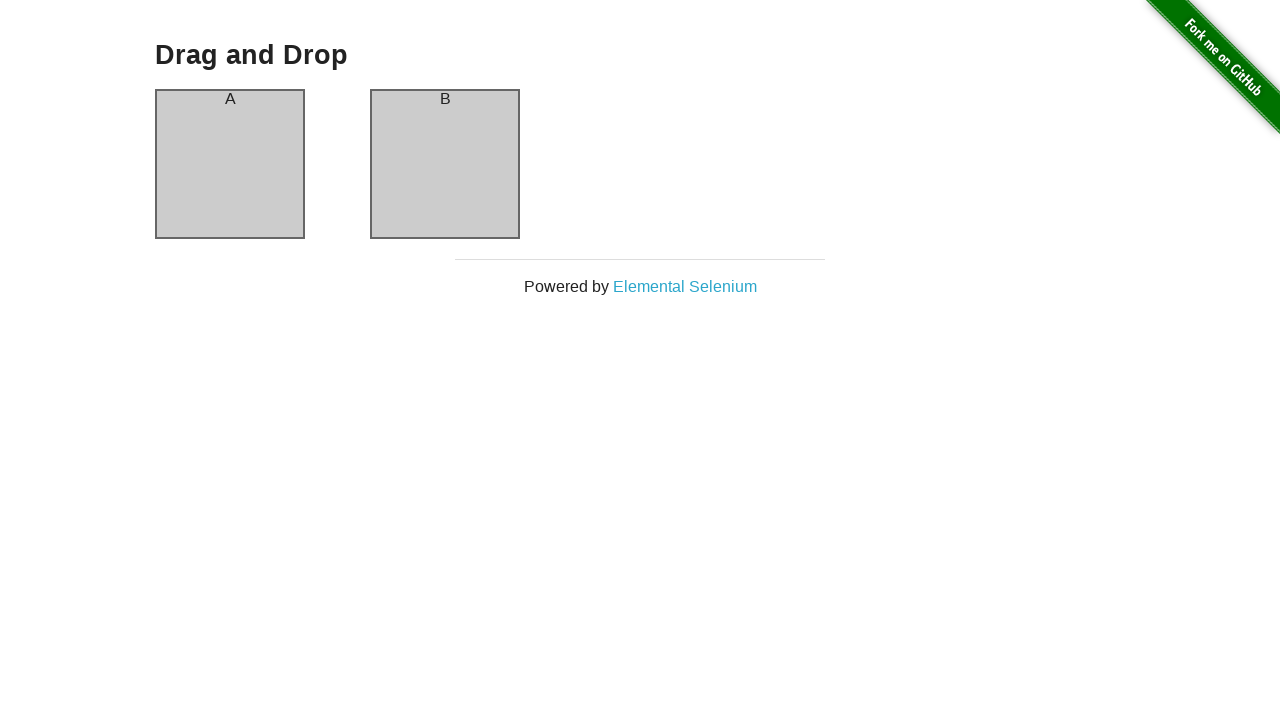

Waited for column B element to be visible
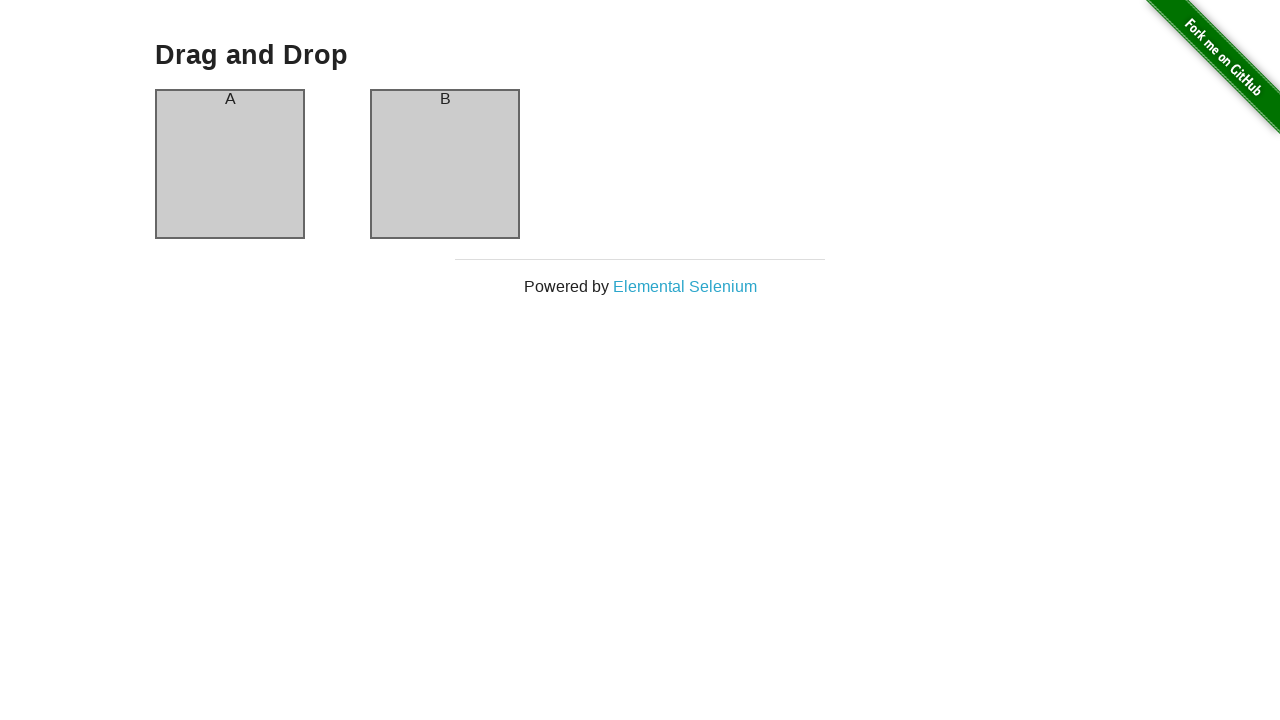

Located column A element
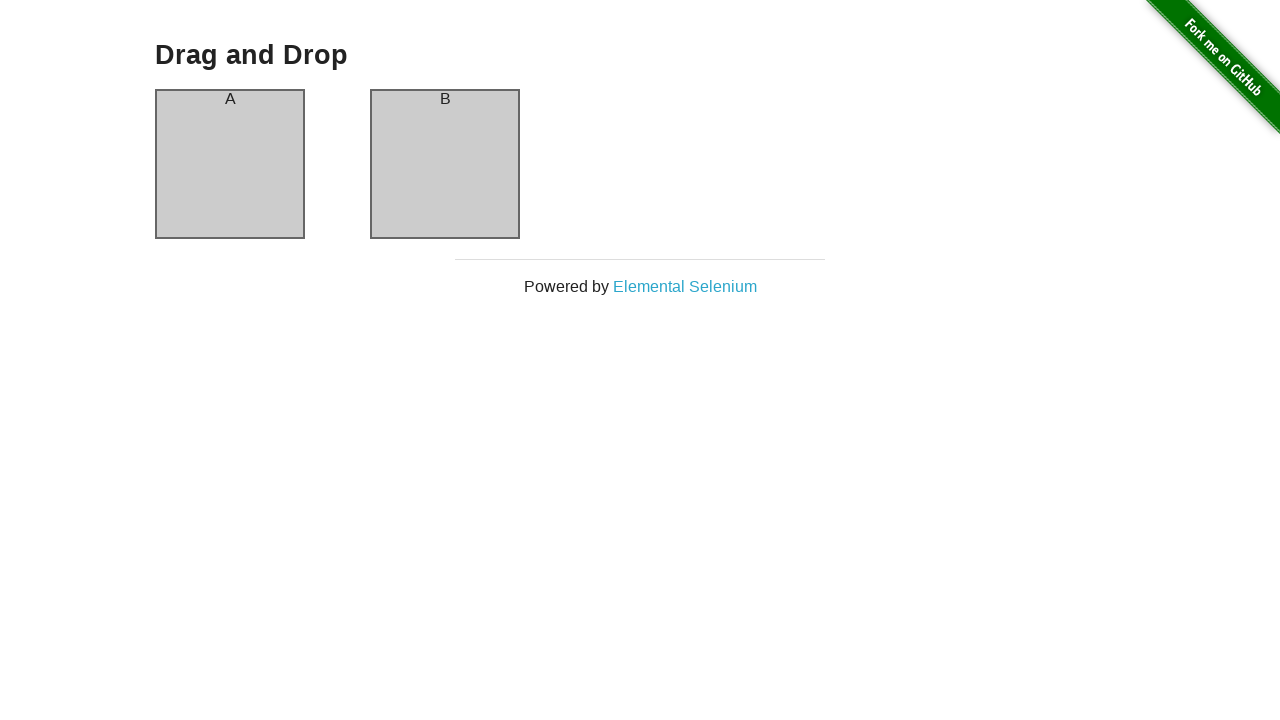

Located column B element
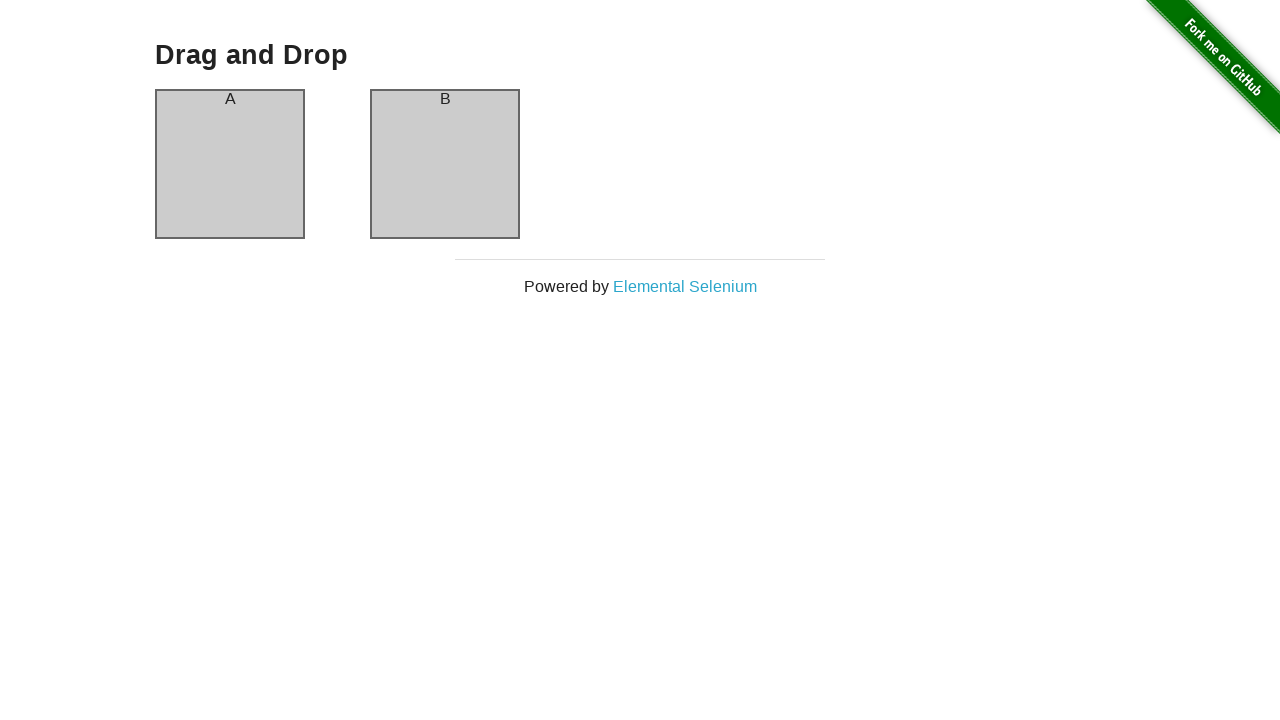

Dragged element from column A to column B at (445, 164)
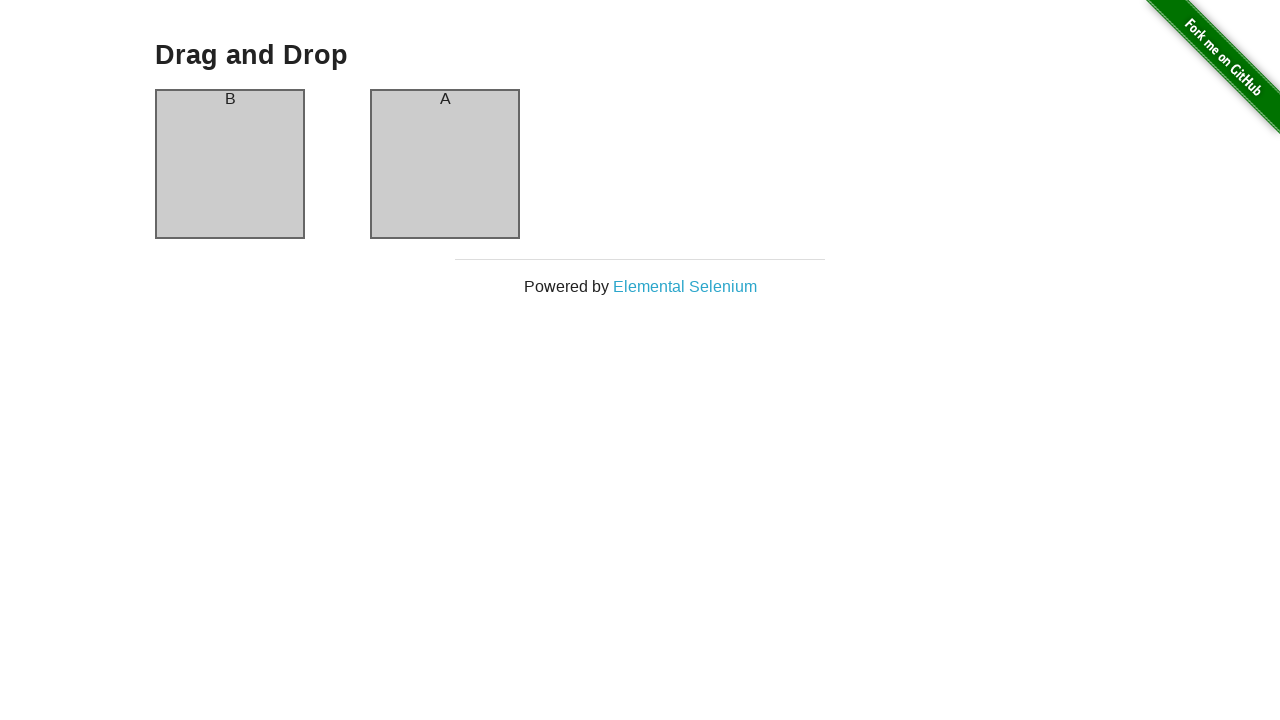

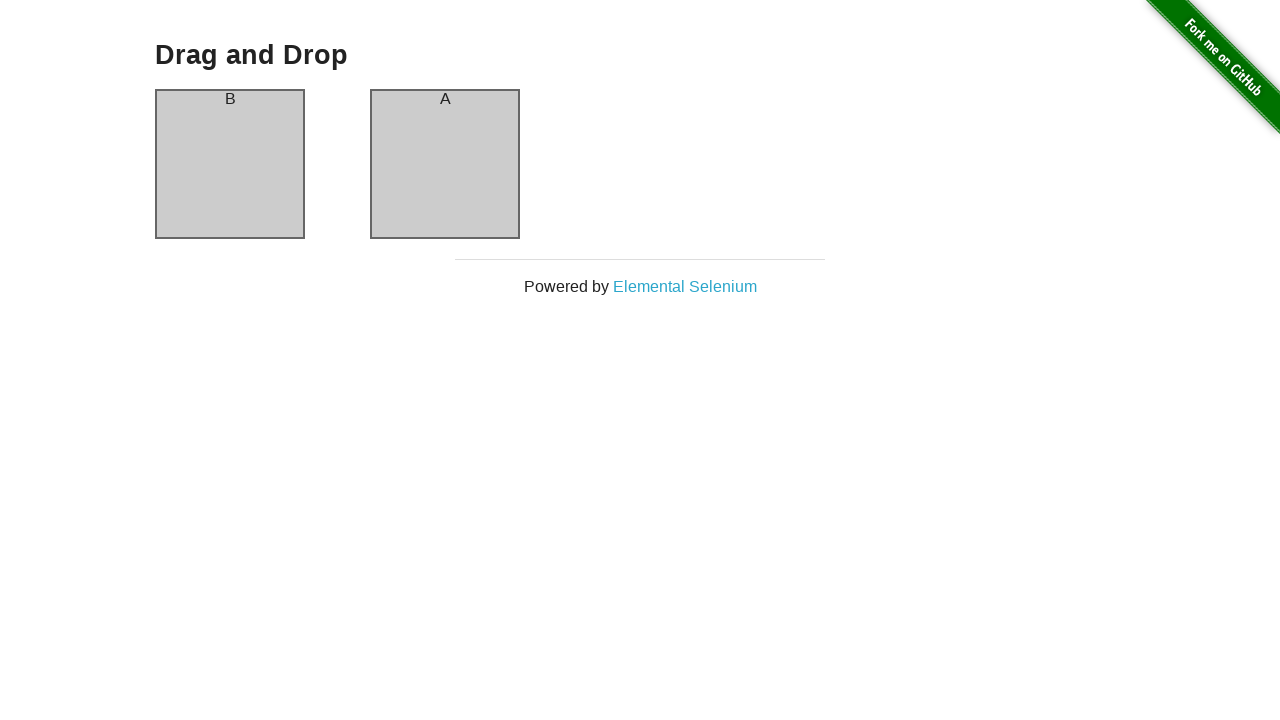